Tests handling of different JavaScript alert types including simple alerts, confirm dialogs, and prompt boxes with text input on a demo automation testing site.

Starting URL: https://demo.automationtesting.in/Alerts.html

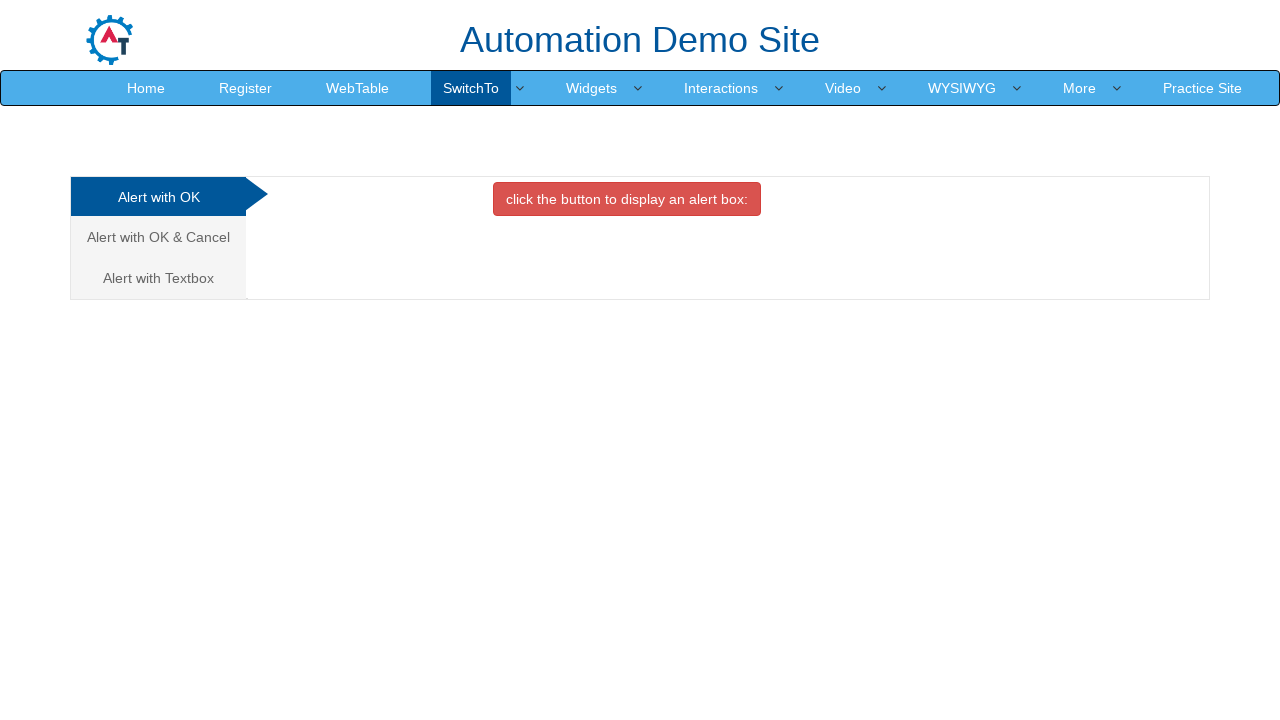

Clicked on 'Alert with OK' tab at (158, 197) on xpath=//a[normalize-space()='Alert with OK']
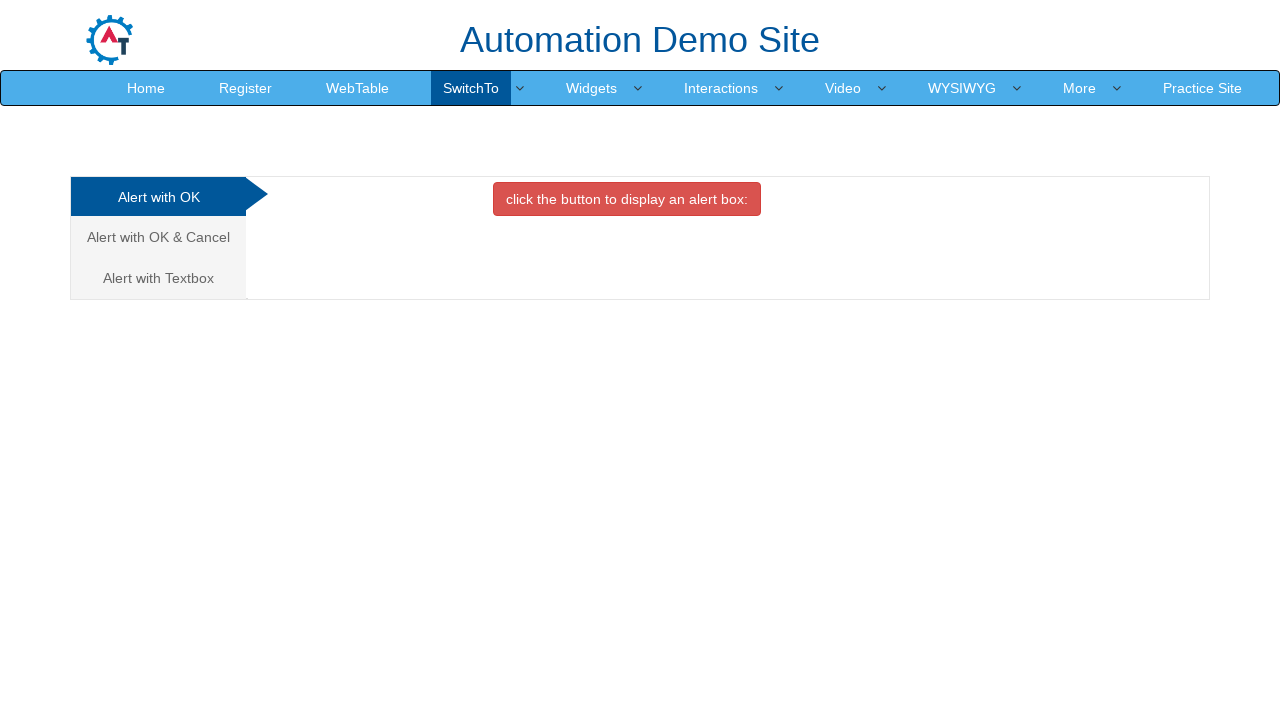

Clicked button to trigger simple alert at (627, 199) on xpath=//button[contains(text(),'click the button to display an')]
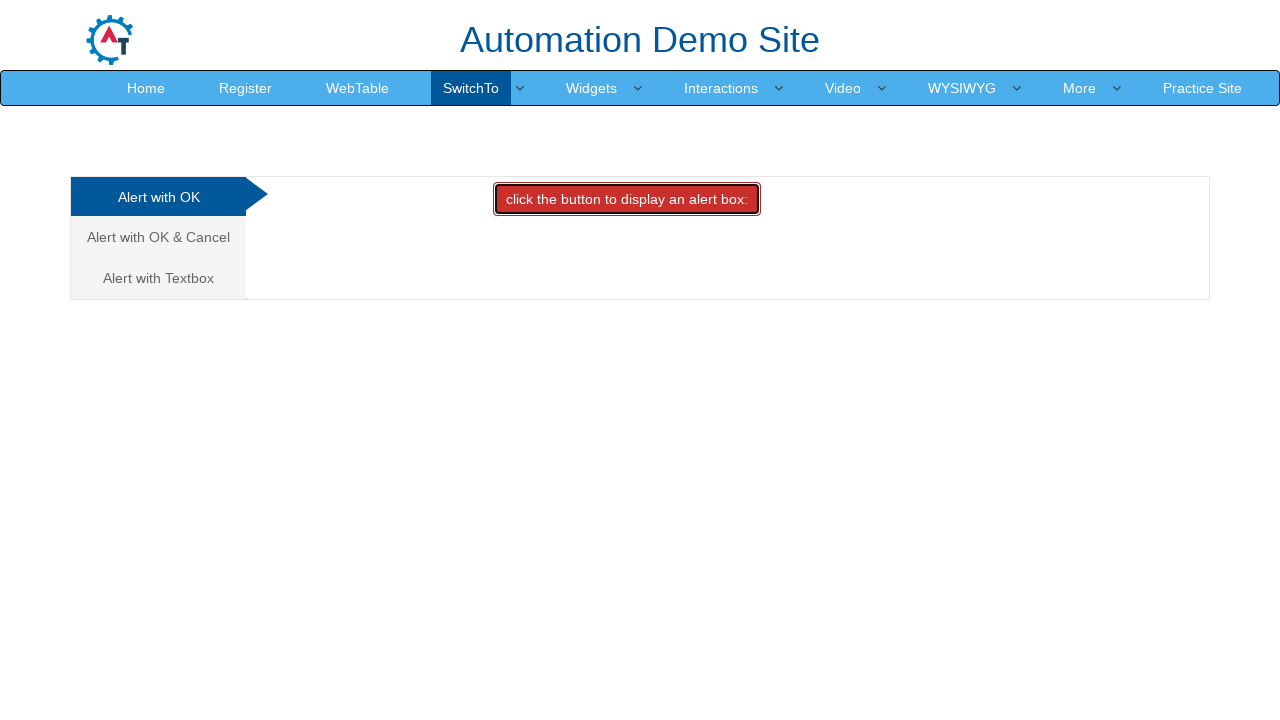

Set up dialog handler to accept simple alert
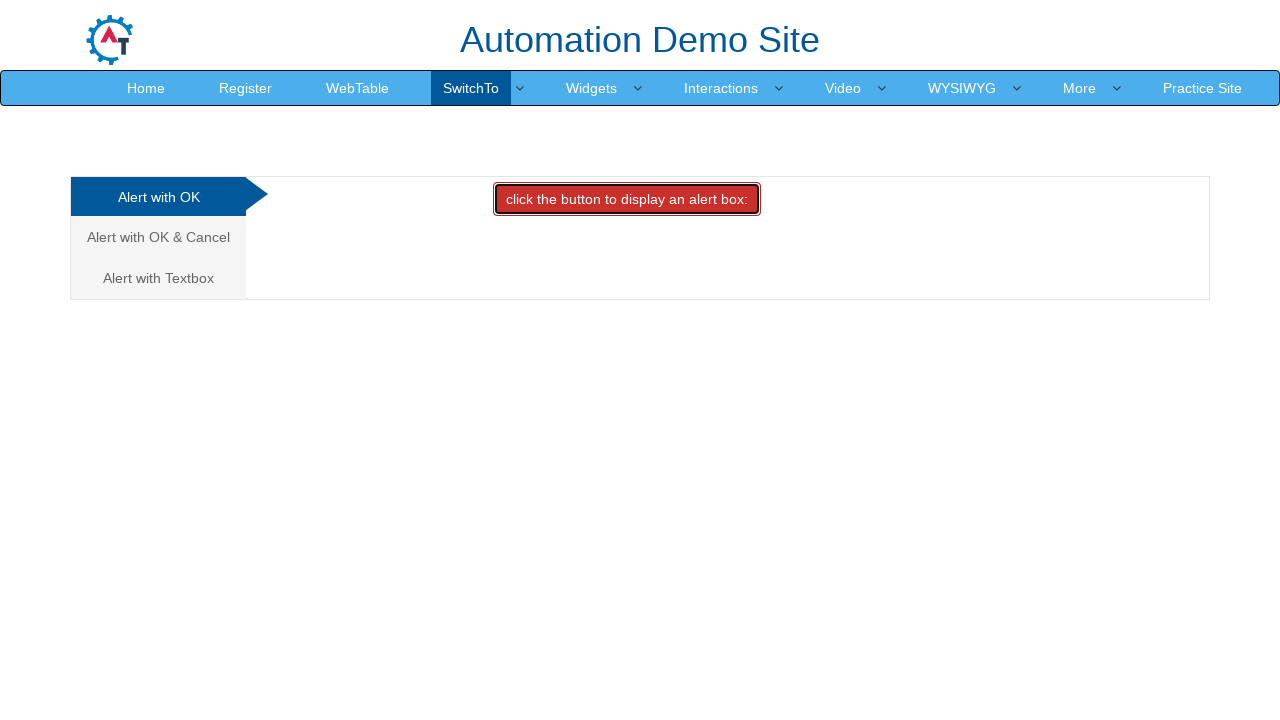

Waited for simple alert to be handled
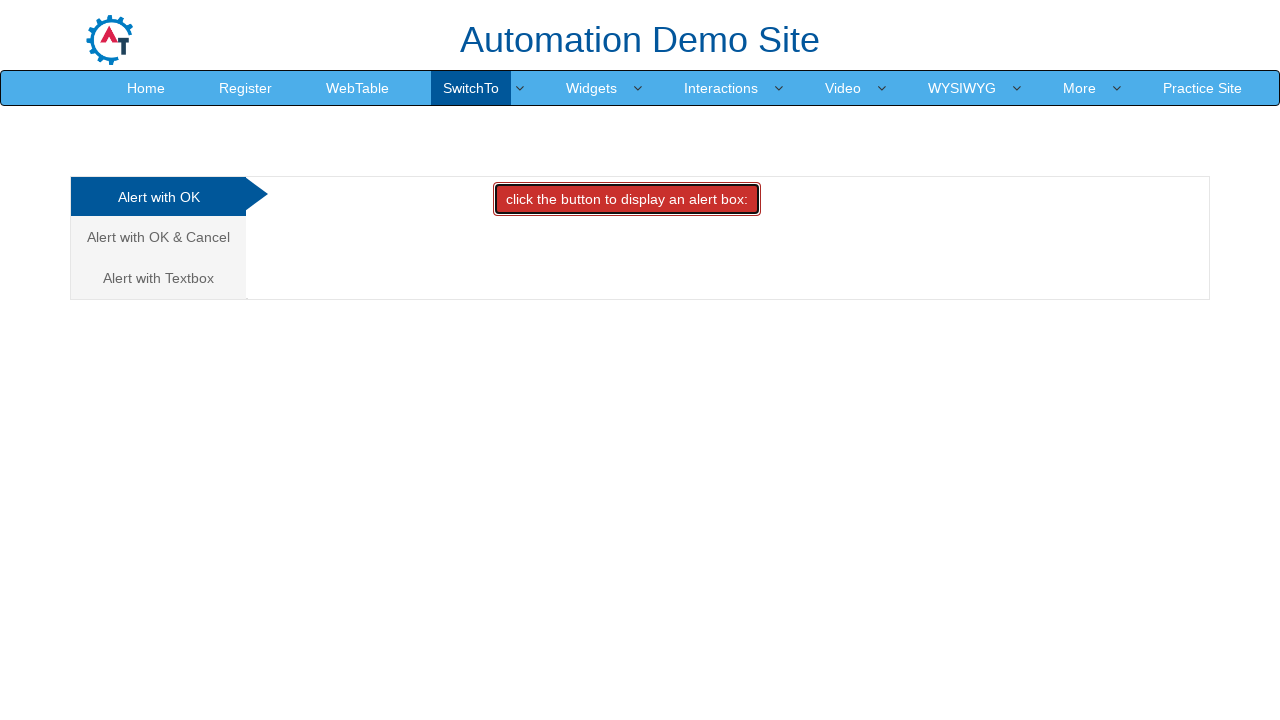

Clicked on 'Alert with OK & Cancel' tab at (158, 237) on xpath=//a[normalize-space()='Alert with OK & Cancel']
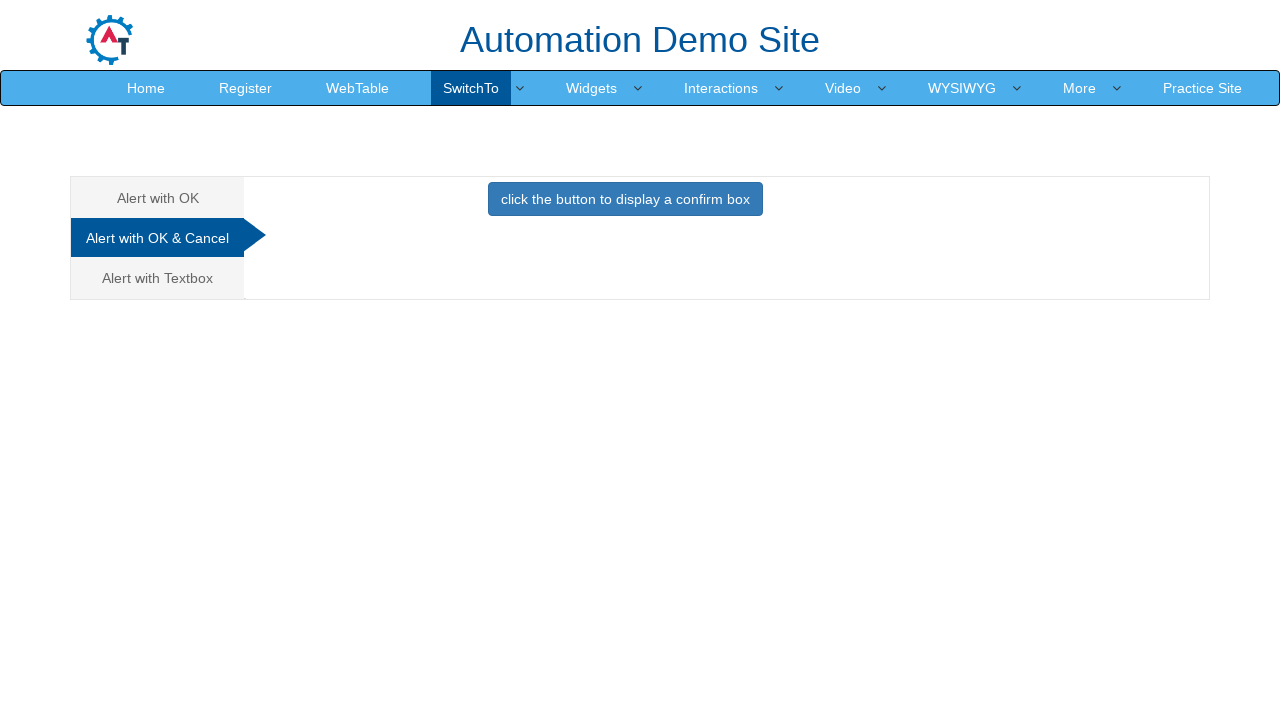

Set up dialog handler to accept confirm alert
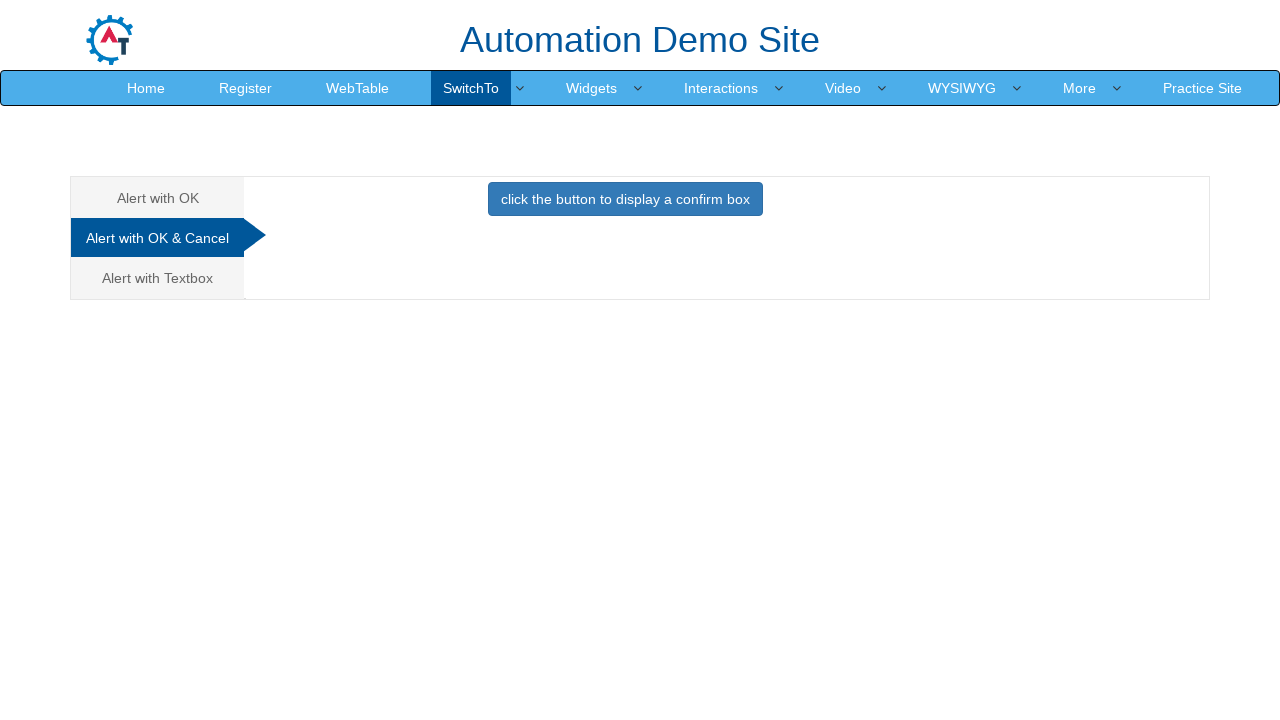

Clicked button to trigger confirm alert at (625, 199) on xpath=//button[contains(text(),'click the button to display a confirm box')]
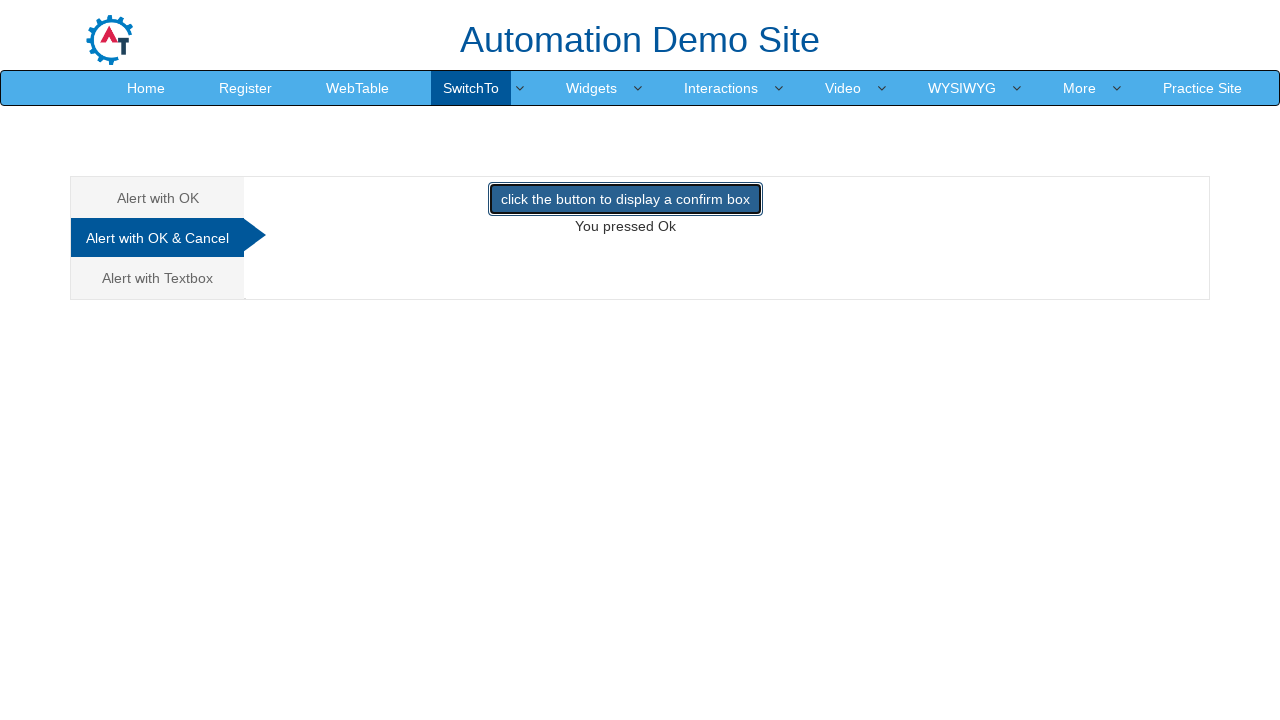

Waited for confirm alert to be handled
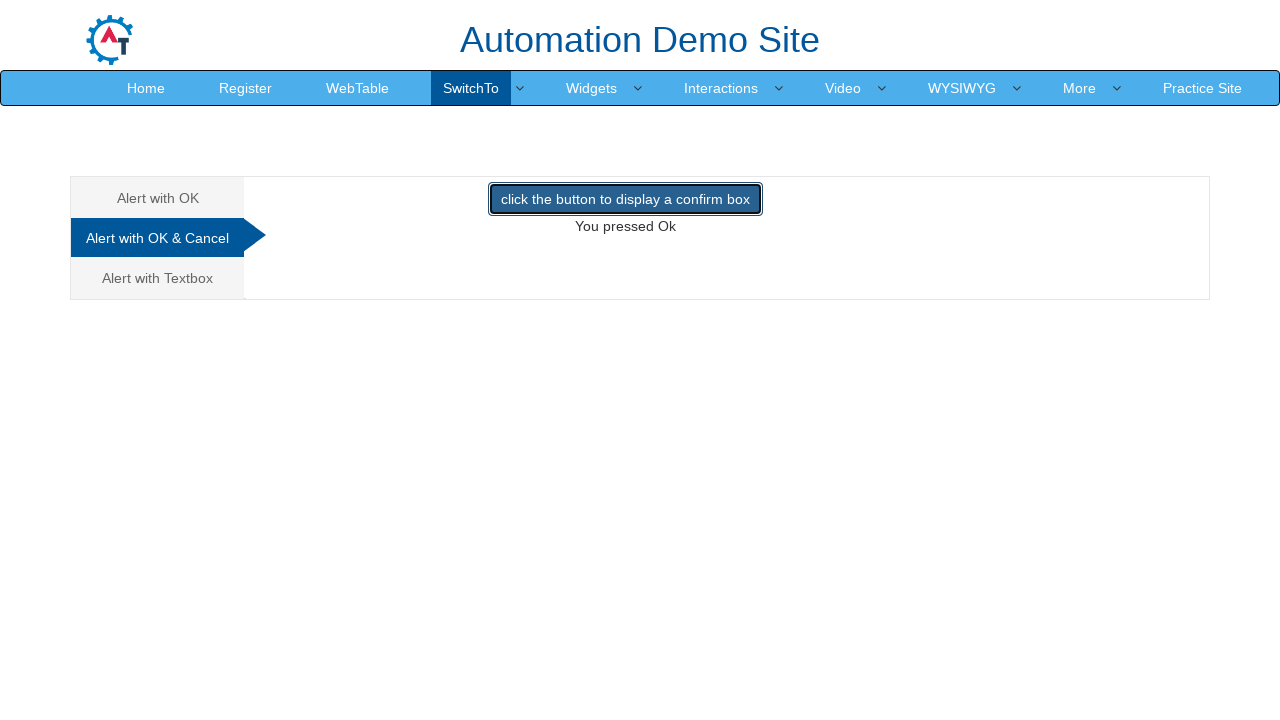

Clicked on 'Alert with Textbox' tab at (158, 278) on xpath=//a[normalize-space()='Alert with Textbox']
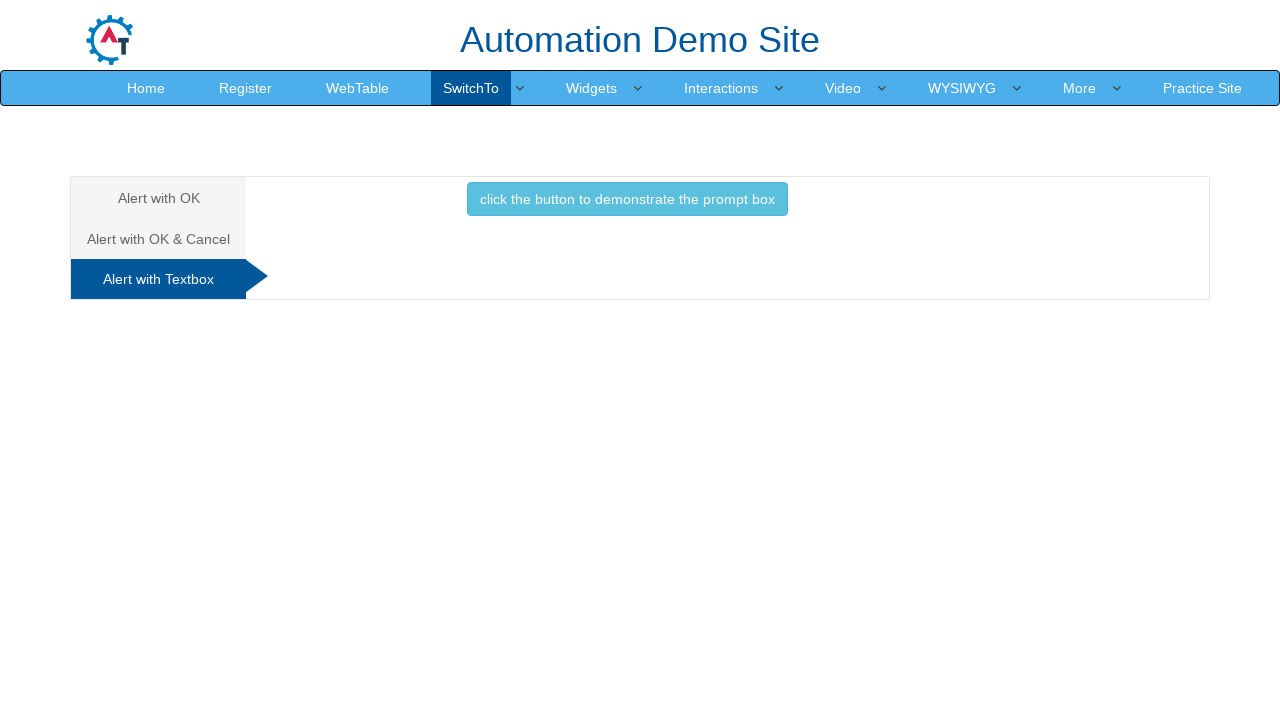

Set up dialog handler to accept prompt with text 'Hey, it's Taffazul'
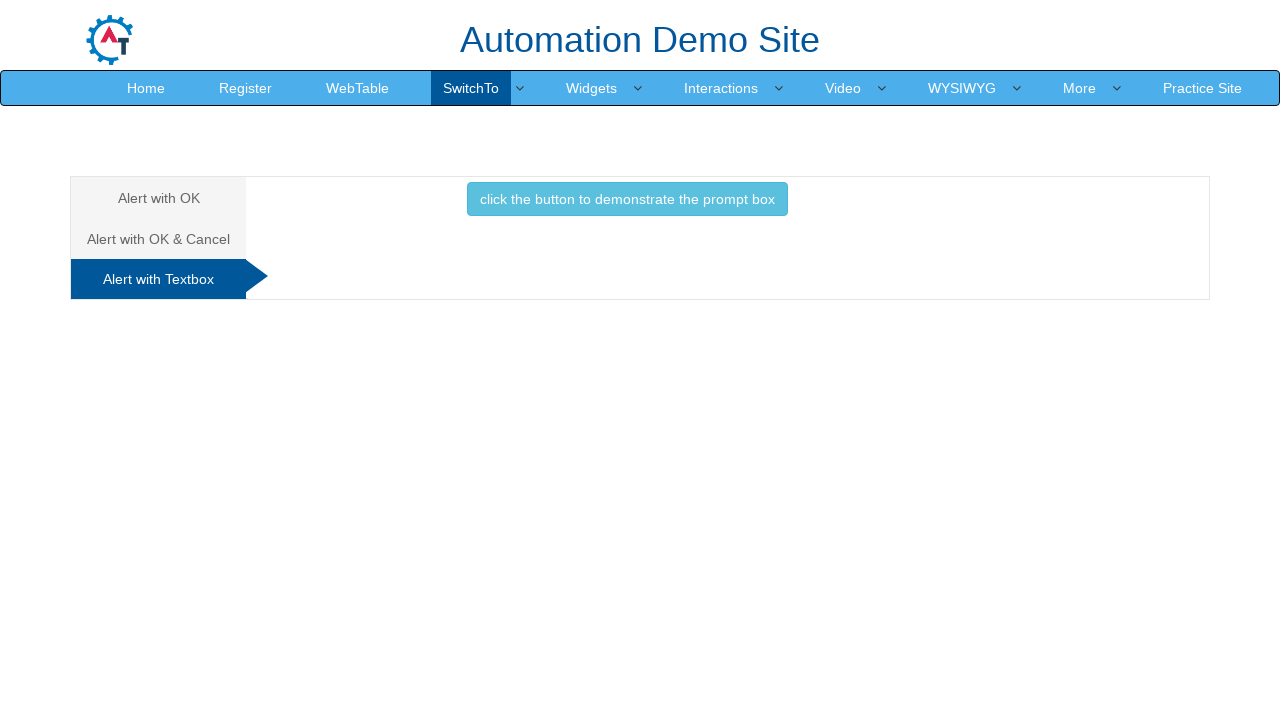

Clicked button to trigger prompt alert at (627, 199) on xpath=//button[normalize-space()='click the button to demonstrate the prompt box
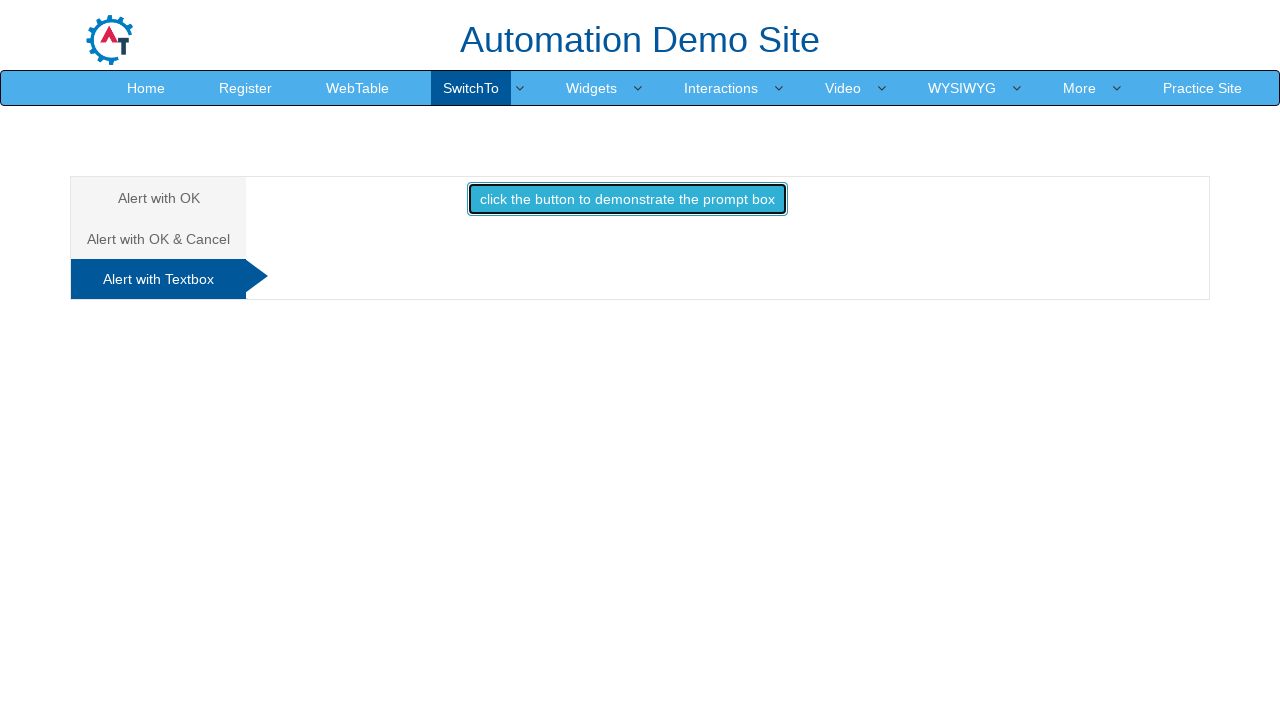

Waited for prompt alert to be handled
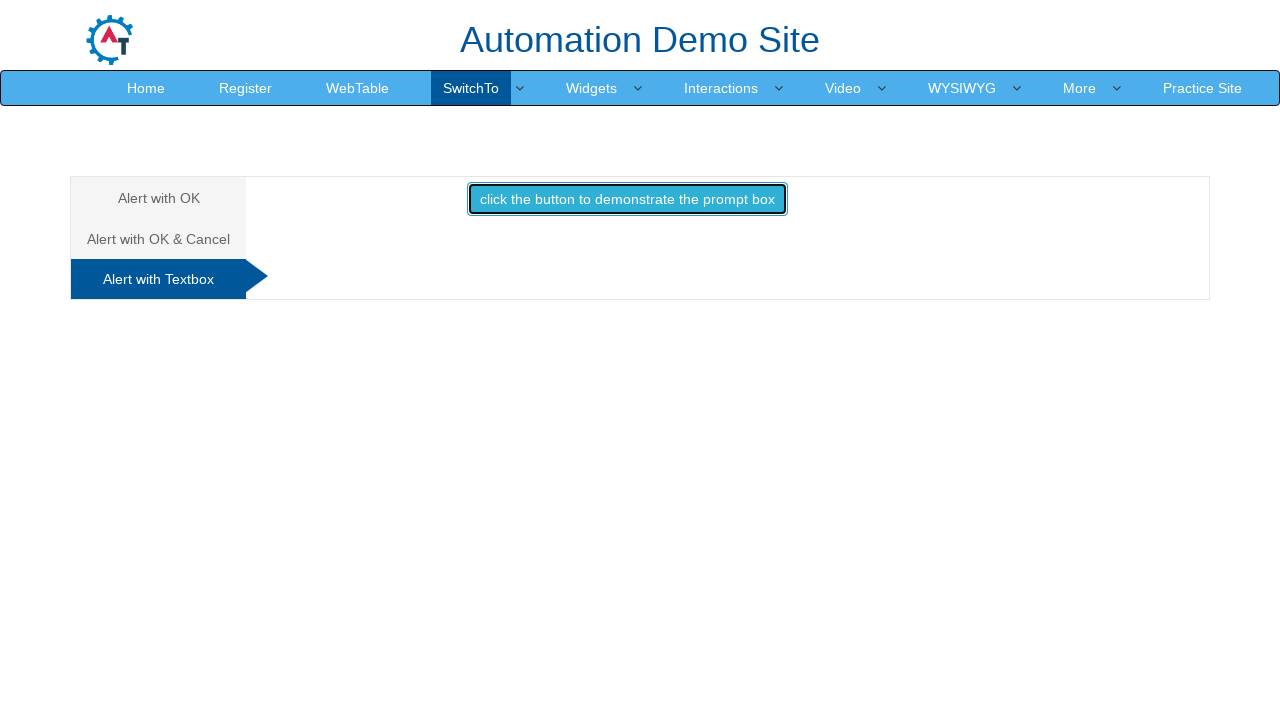

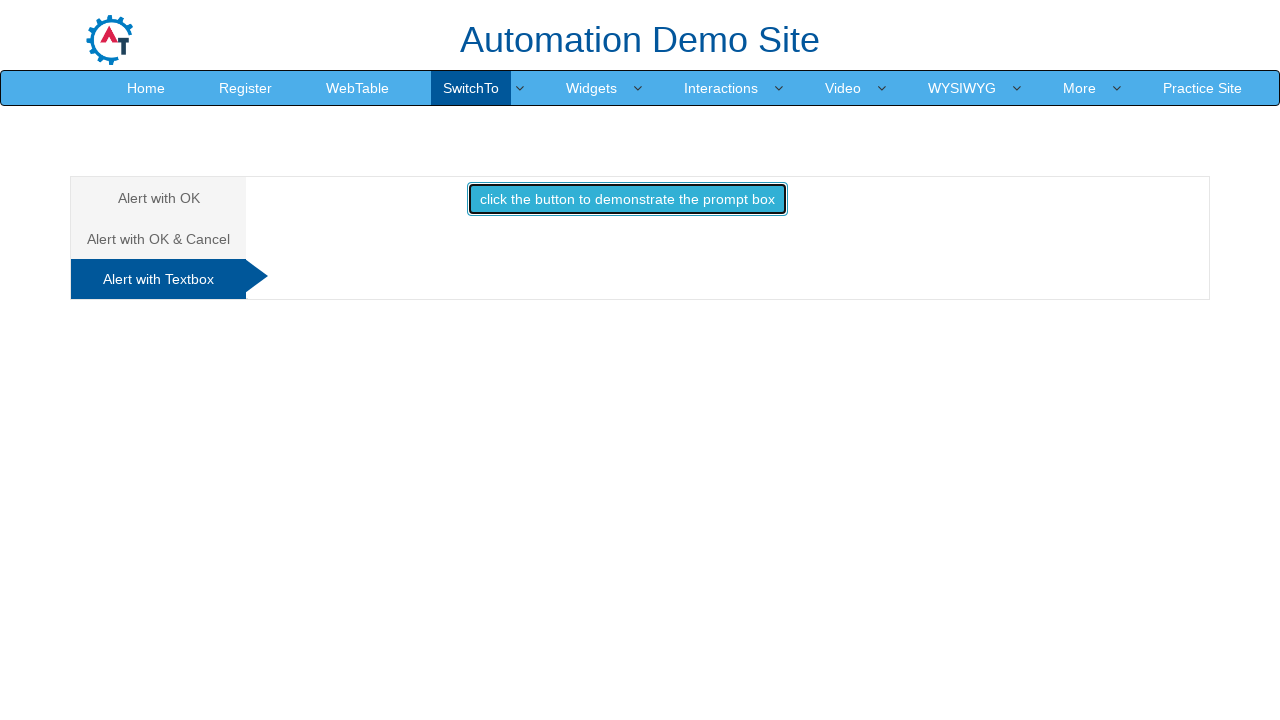